Tests jQuery UI drag and drop functionality by dragging an element and dropping it onto a target area within an iframe

Starting URL: https://jqueryui.com/droppable/

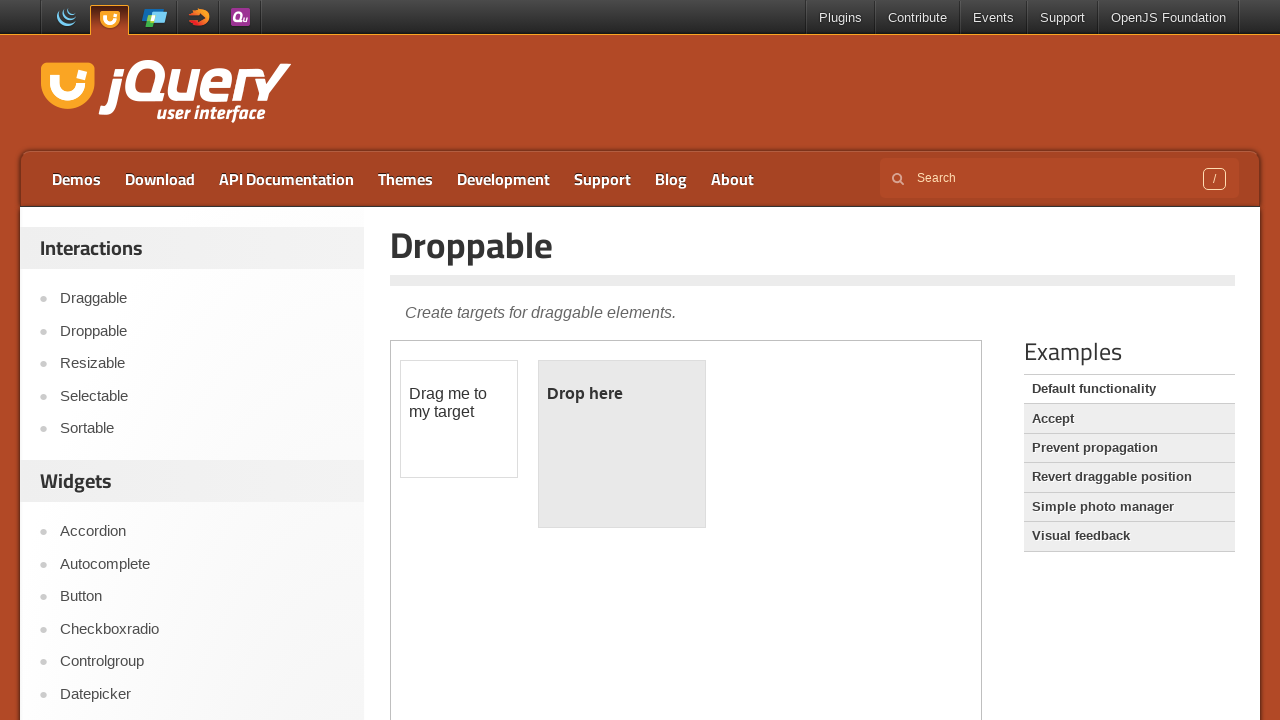

Located the demo iframe containing drag and drop elements
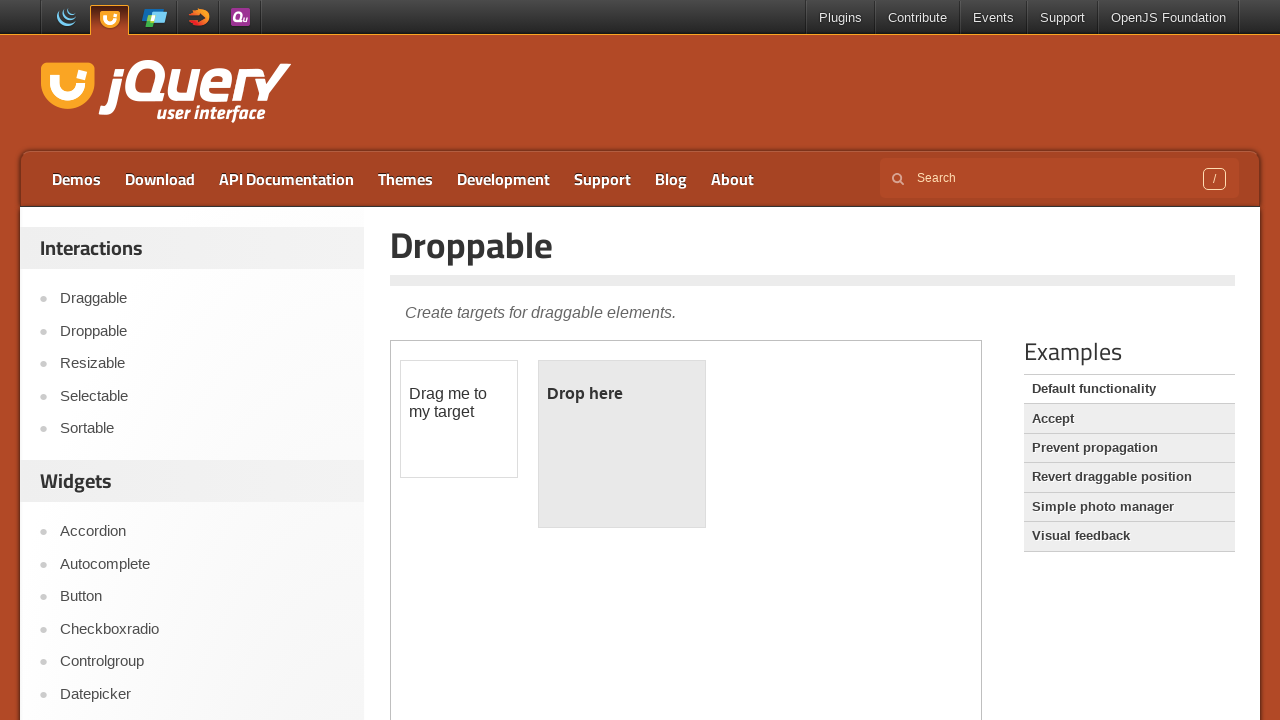

Located the draggable element with ID 'draggable'
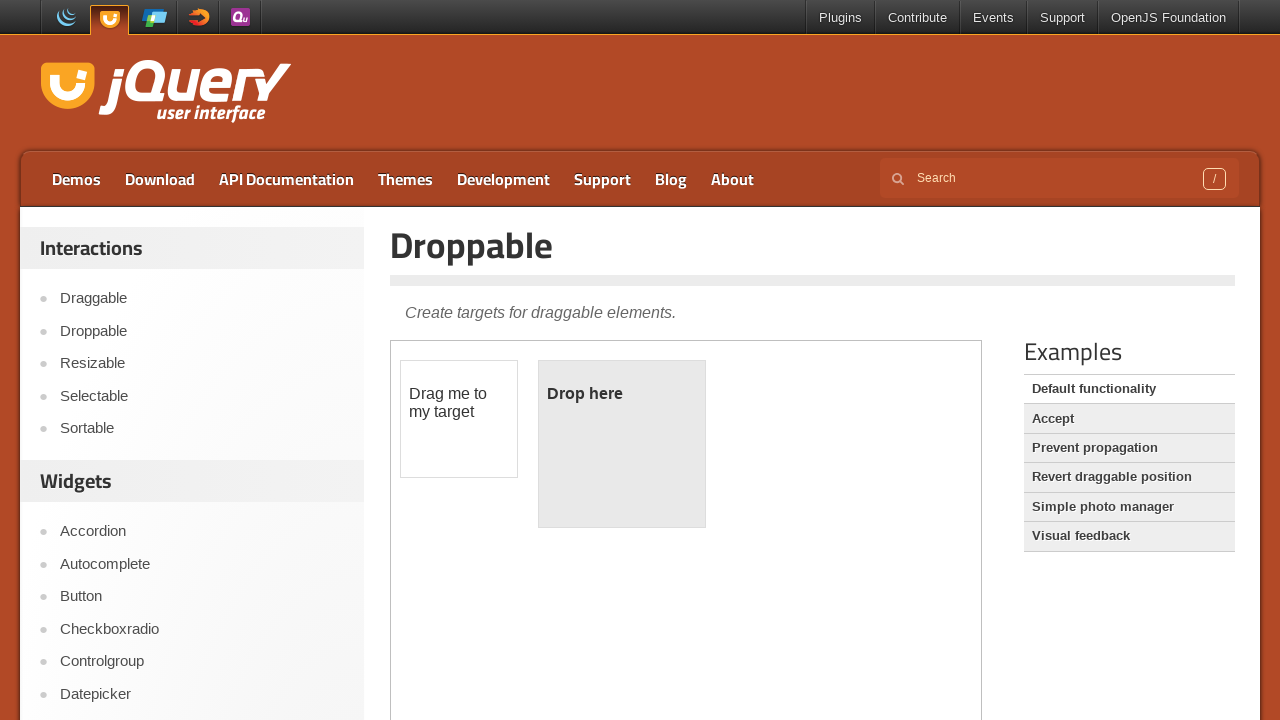

Located the droppable target element with ID 'droppable'
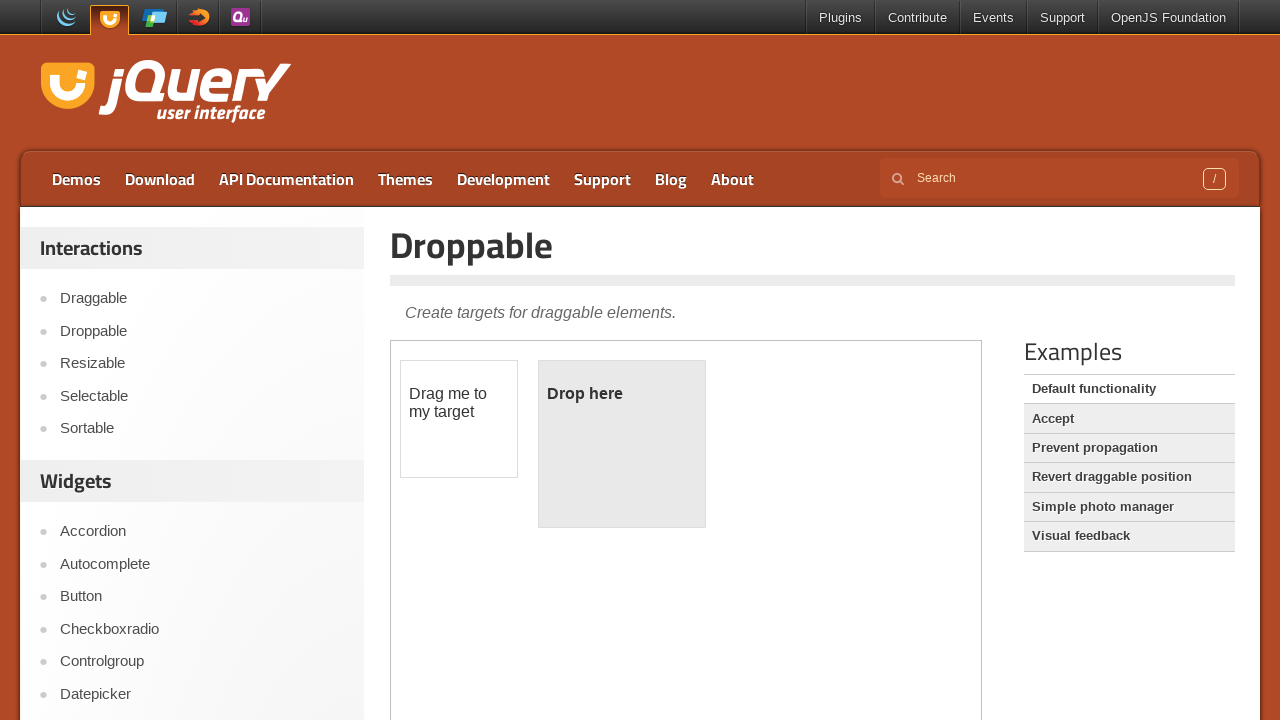

Dragged the draggable element and dropped it onto the droppable target at (622, 444)
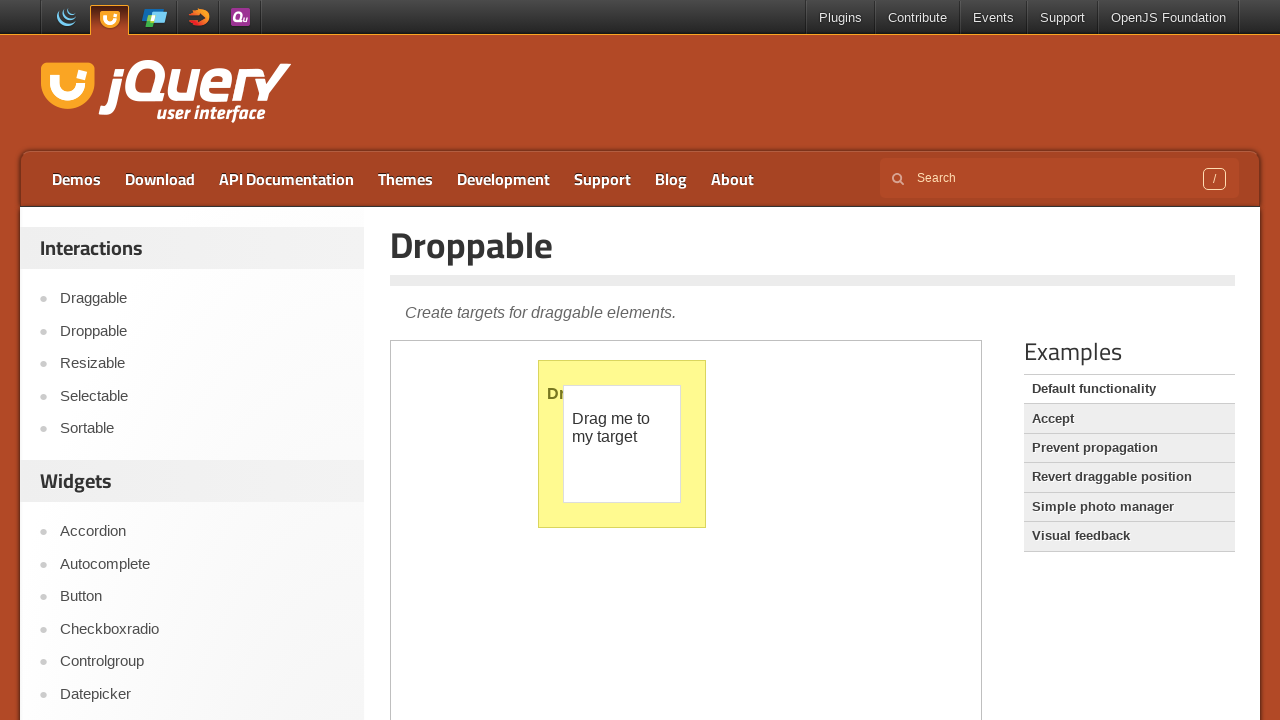

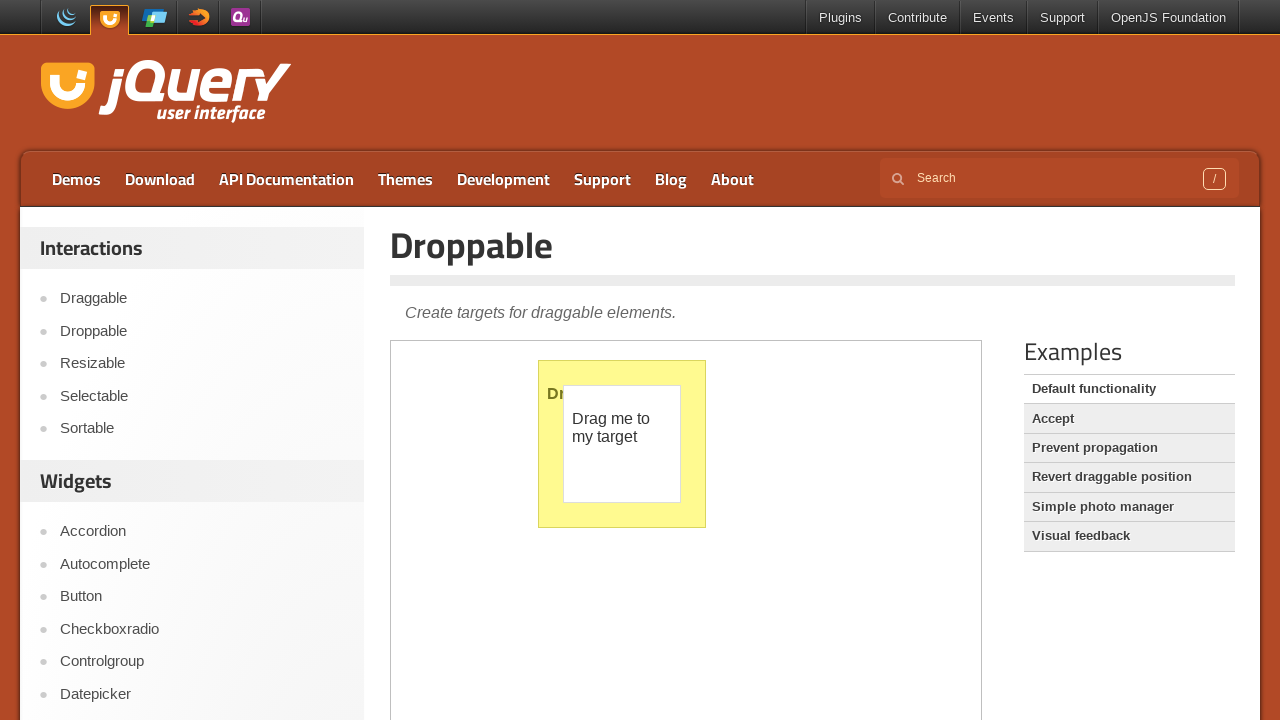